Tests checkbox functionality by checking and unchecking a checkbox, verifying its state, and counting total checkboxes on the page

Starting URL: http://qaclickacademy.com/practice.php

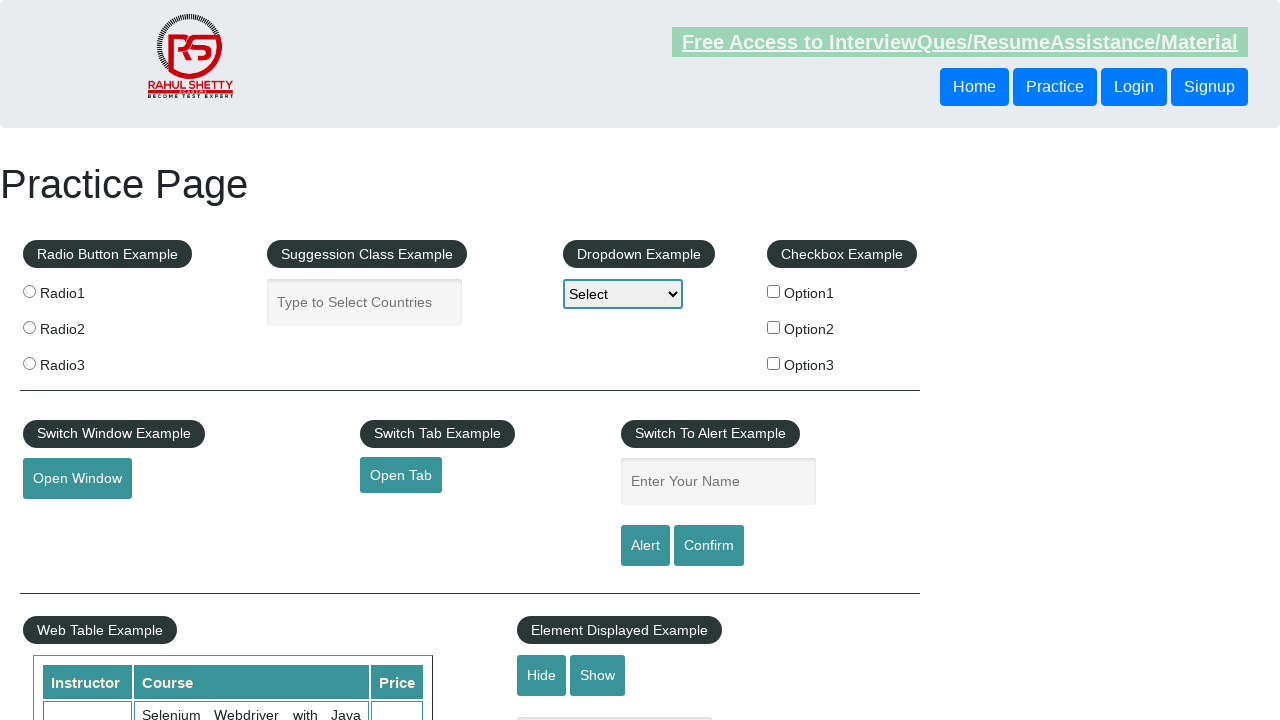

Clicked checkbox with id 'checkBoxOption1' to check it at (774, 291) on input#checkBoxOption1
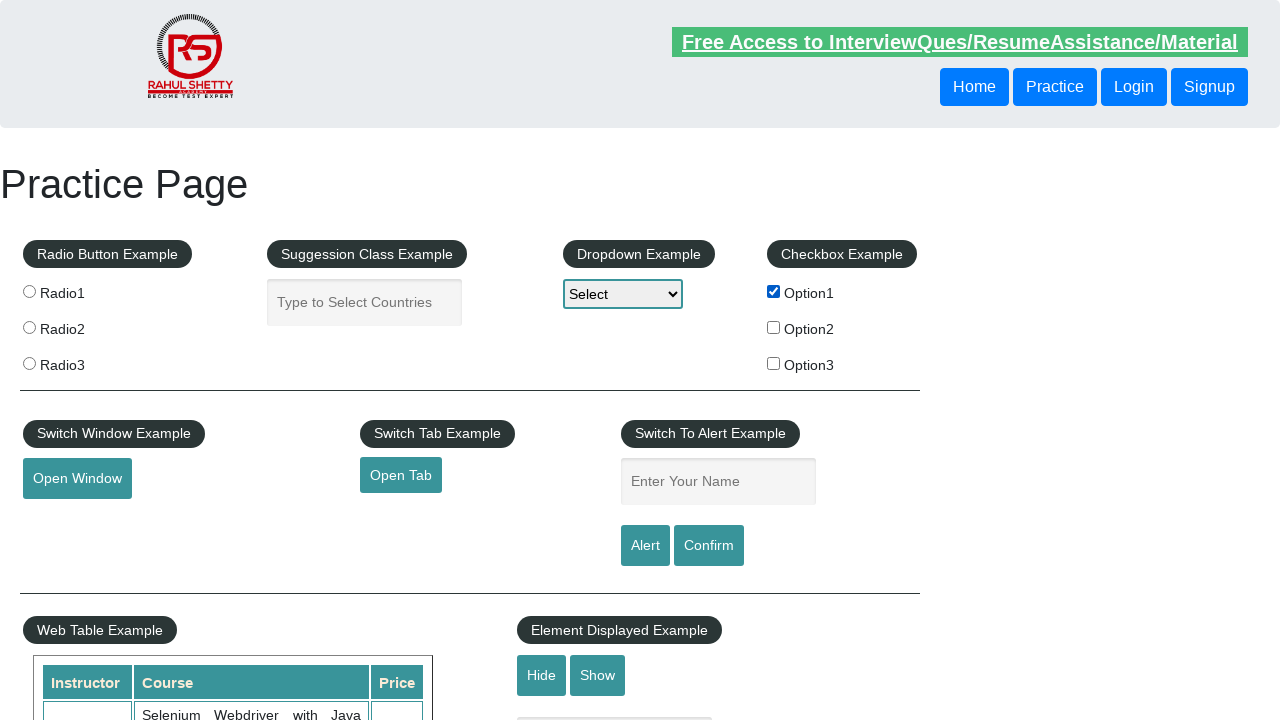

Verified that checkbox 'checkBoxOption1' is checked
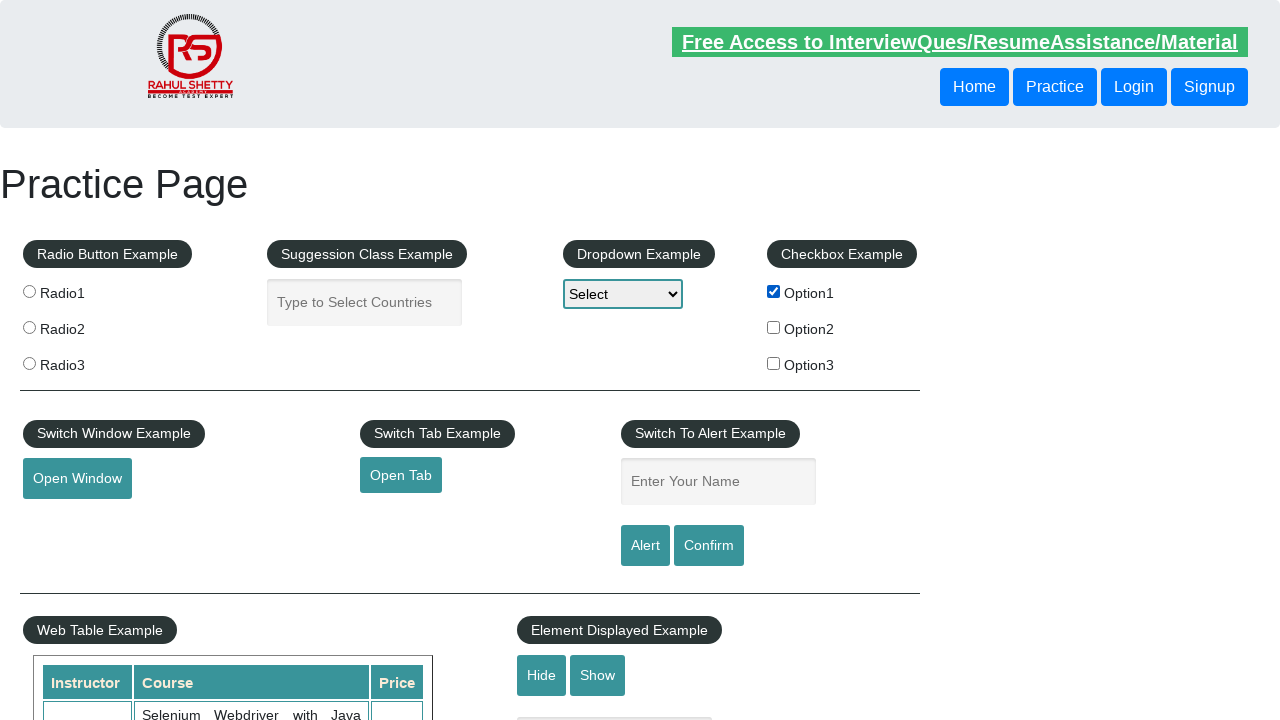

Clicked checkbox with id 'checkBoxOption1' to uncheck it at (774, 291) on input#checkBoxOption1
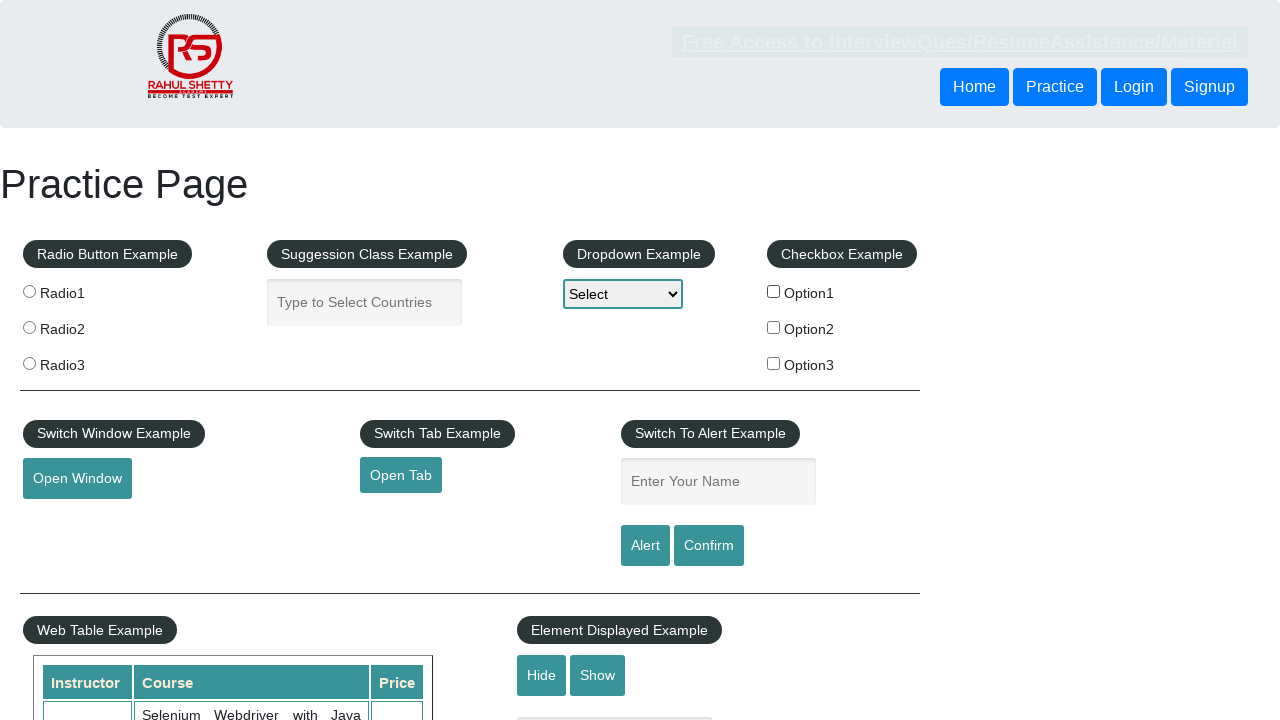

Verified that checkbox 'checkBoxOption1' is unchecked
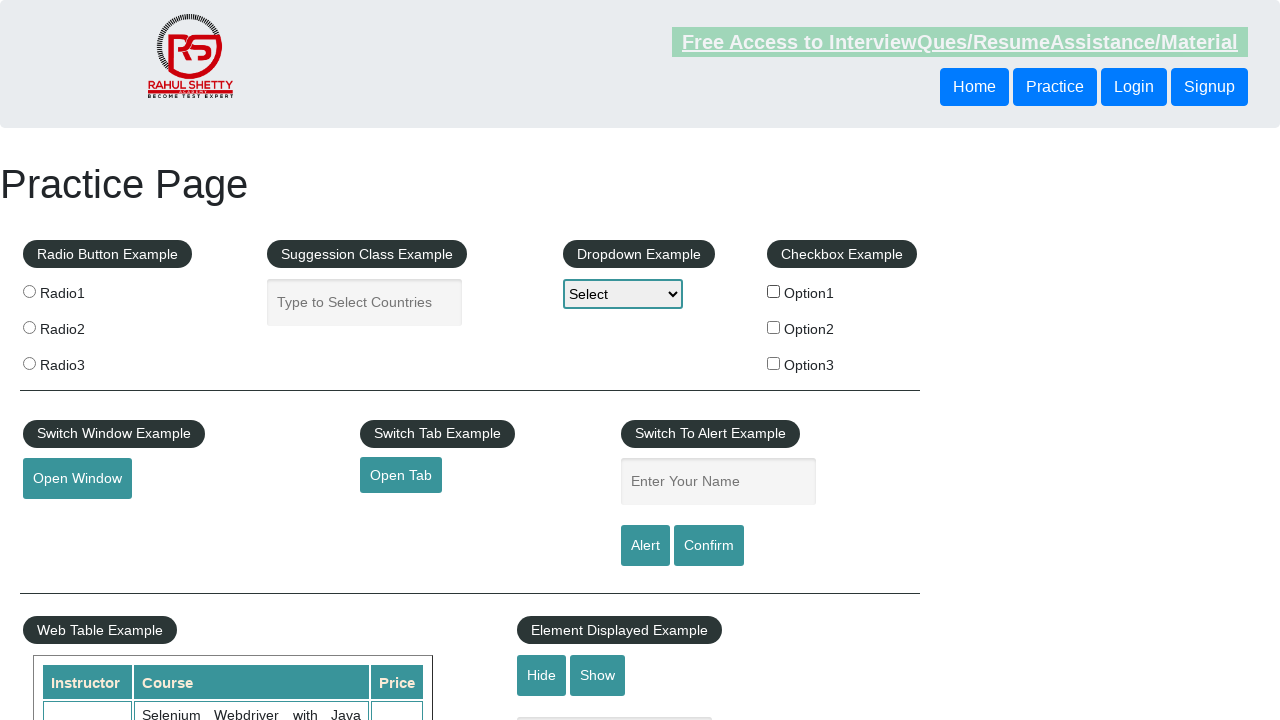

Counted total checkboxes with id starting with 'checkBoxOption': 3
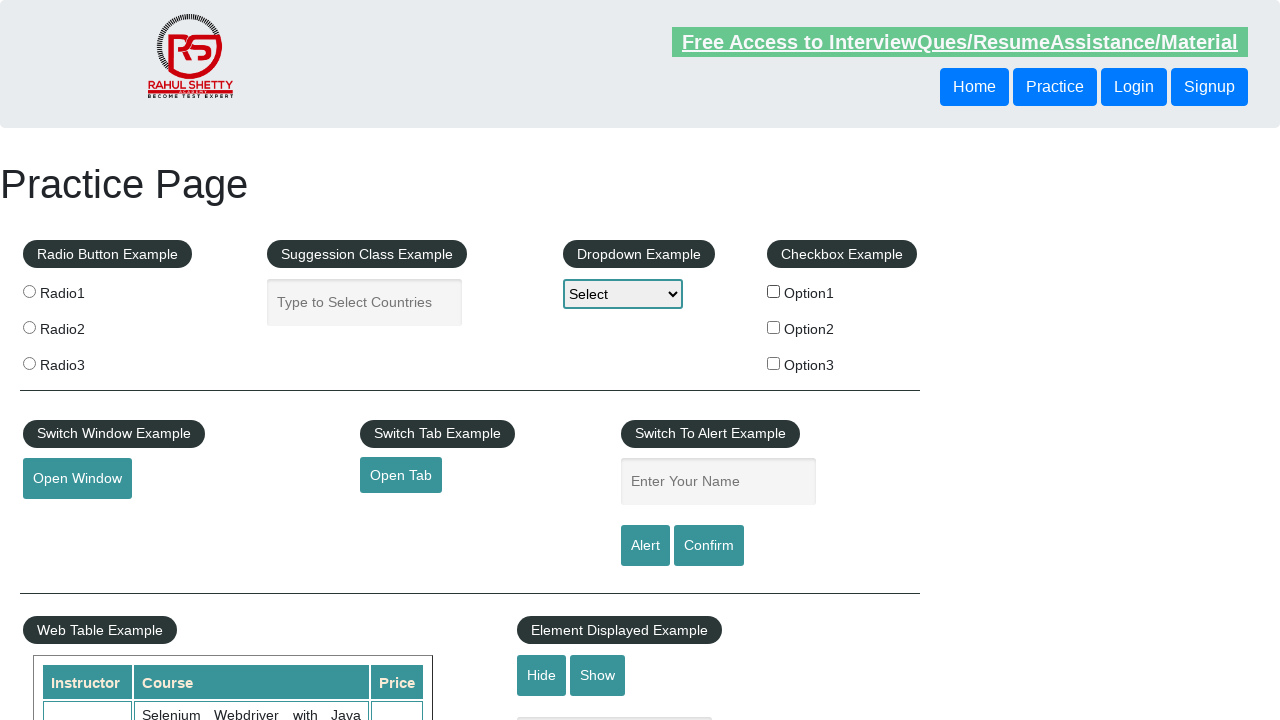

Verified that there are exactly 3 checkboxes on the page
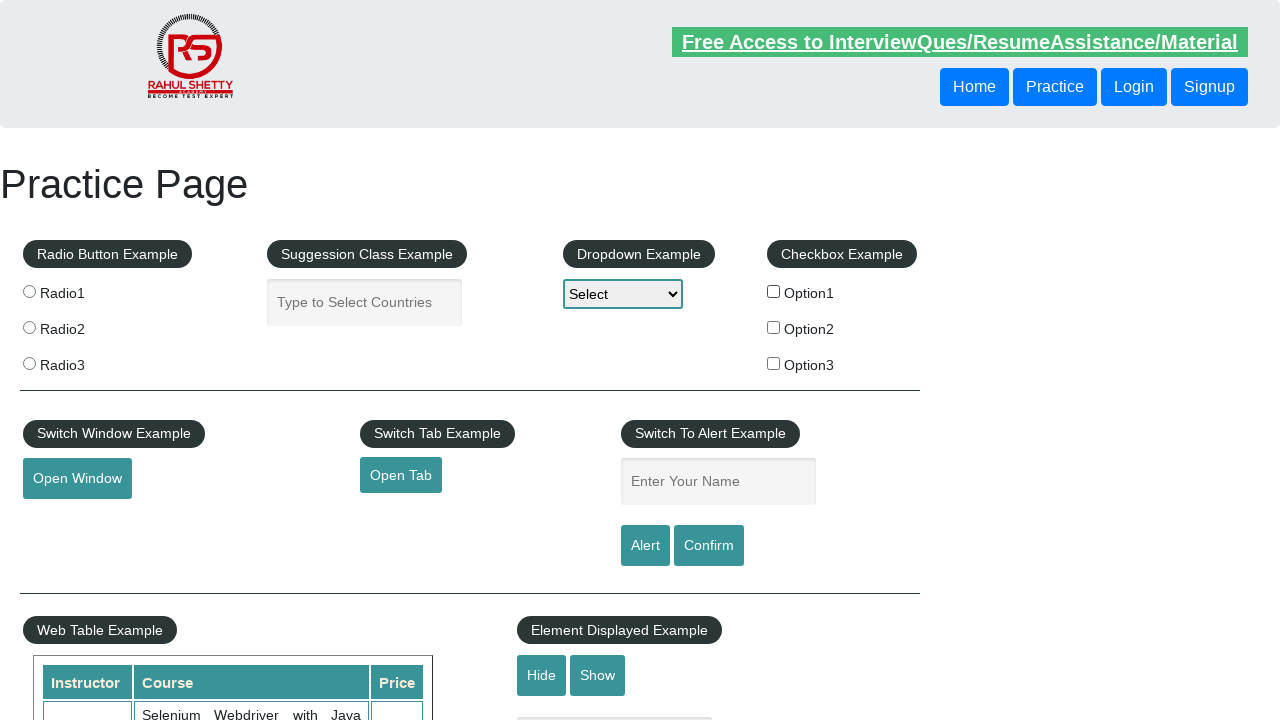

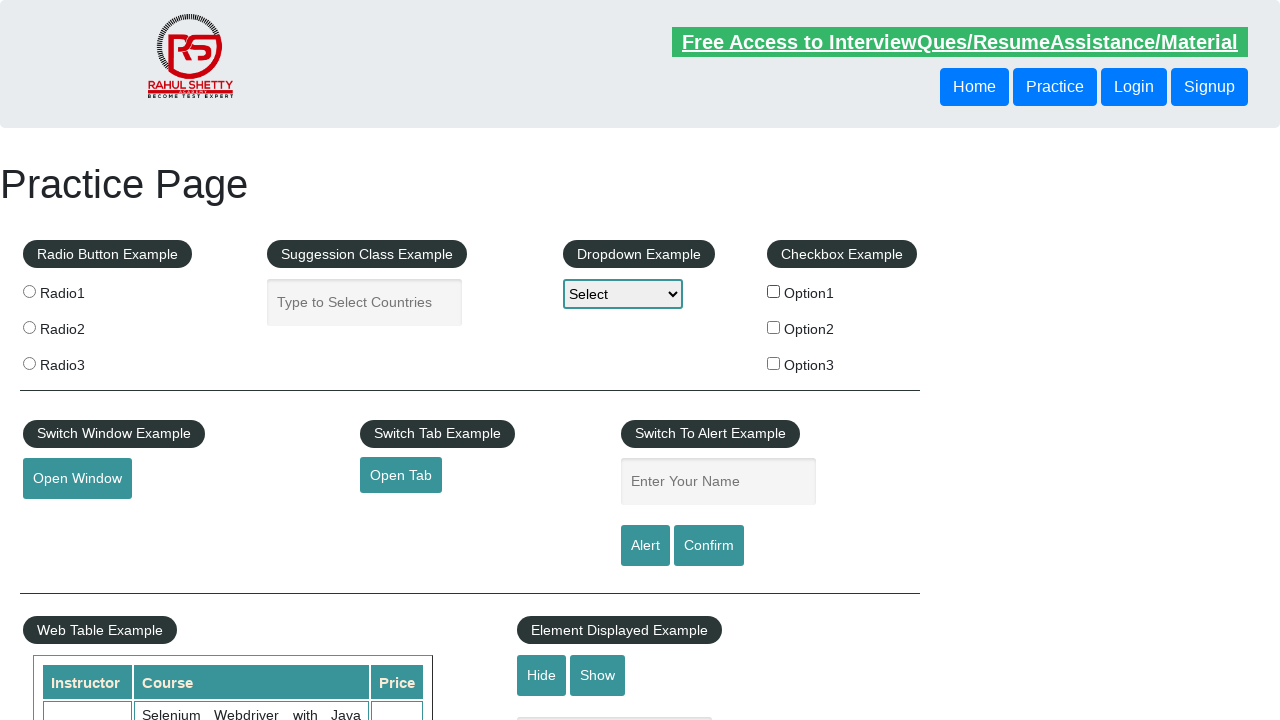